Tests a todo list application by adding multiple tasks and verifying they appear in the list

Starting URL: https://herziopinto.github.io/lista-de-tarefas/

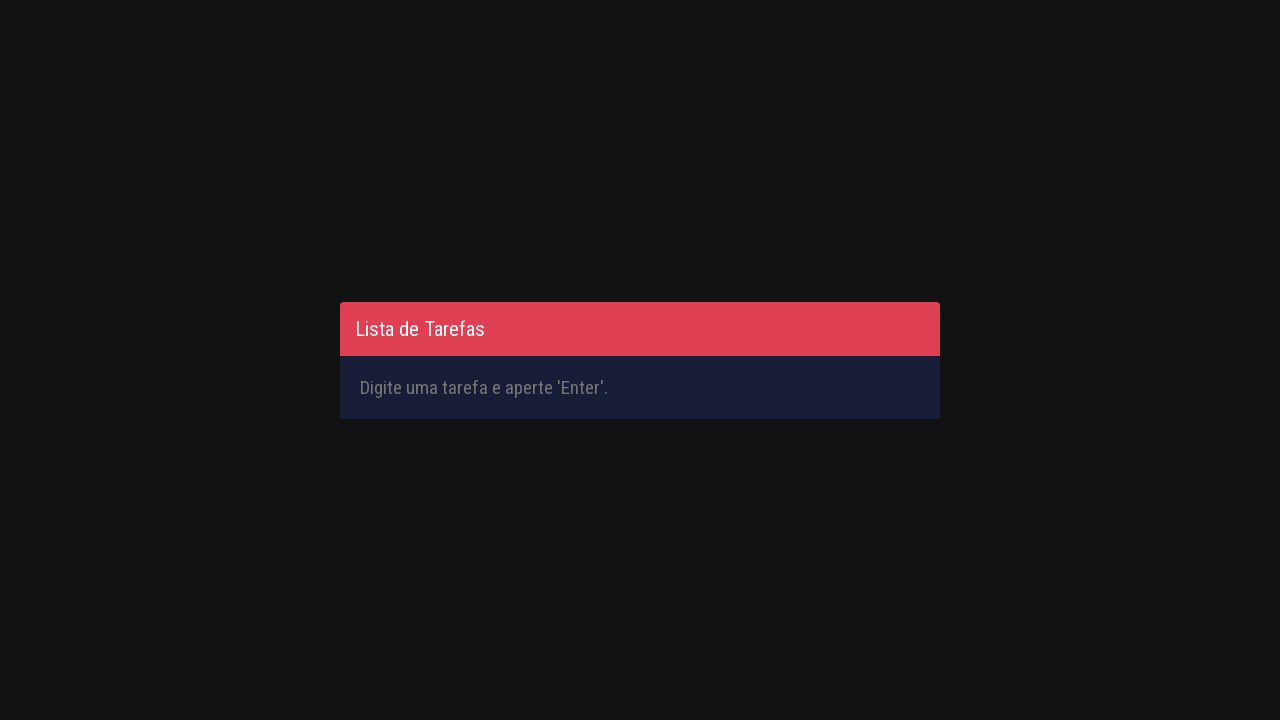

Filled input field with first task '00 Aprender Selenium' on #inputTask
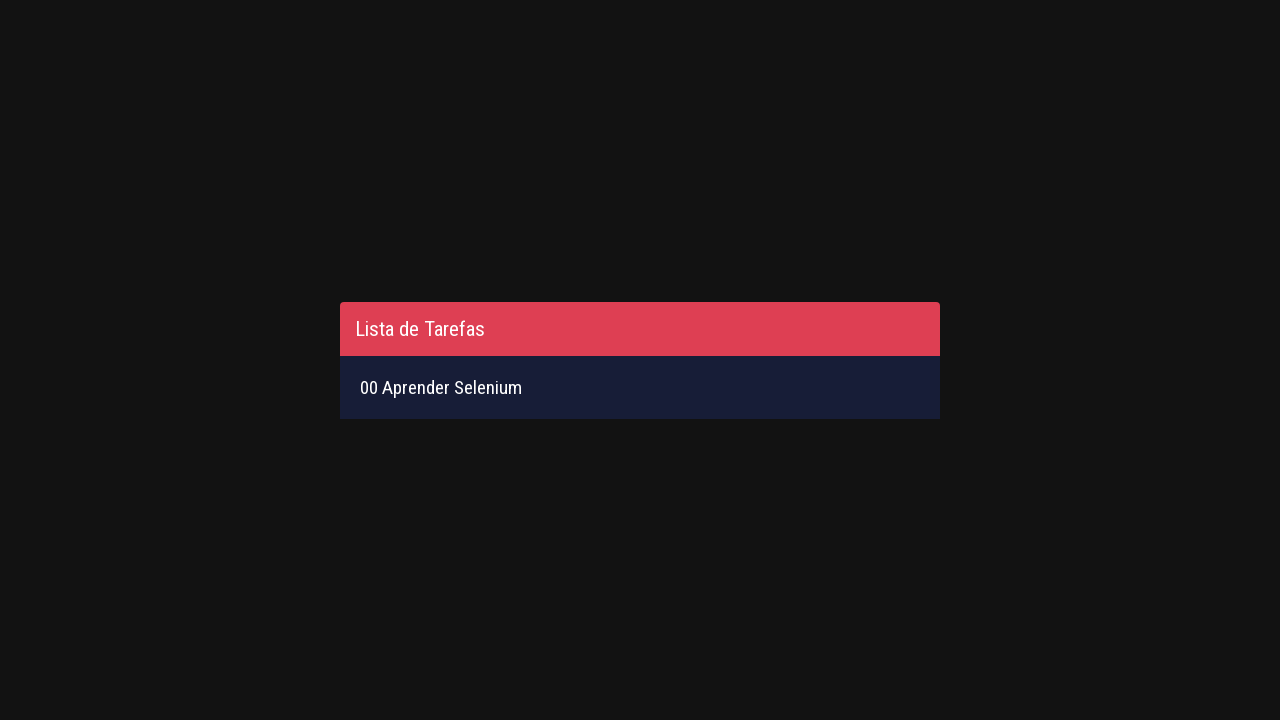

Pressed Enter to add first task on #inputTask
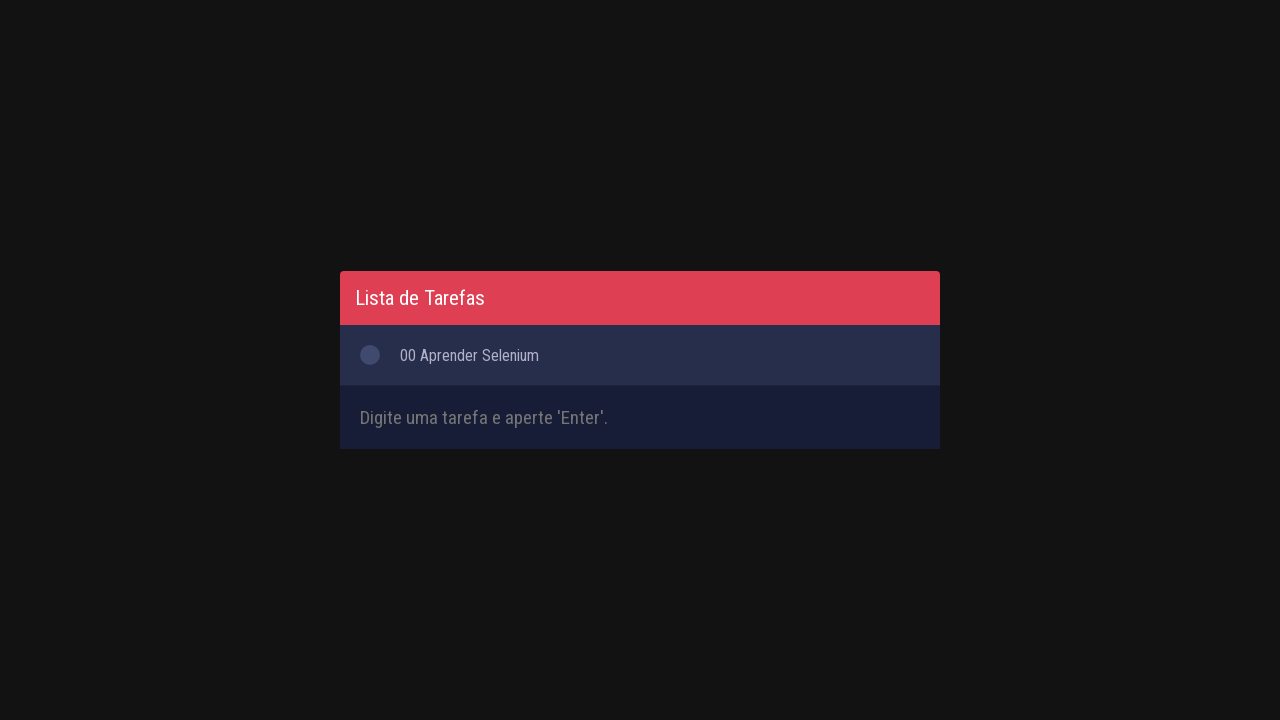

First task appeared in the list
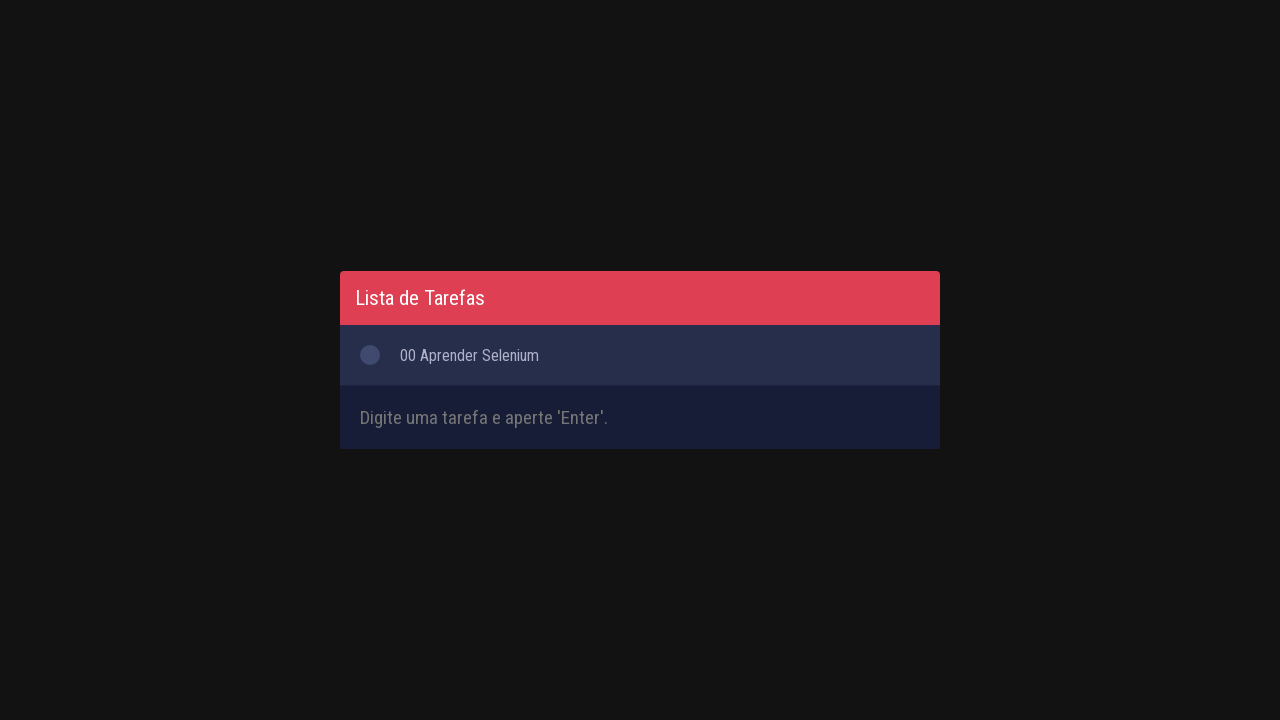

Filled input field with second task '01 Acordar as 4h da manhã' on #inputTask
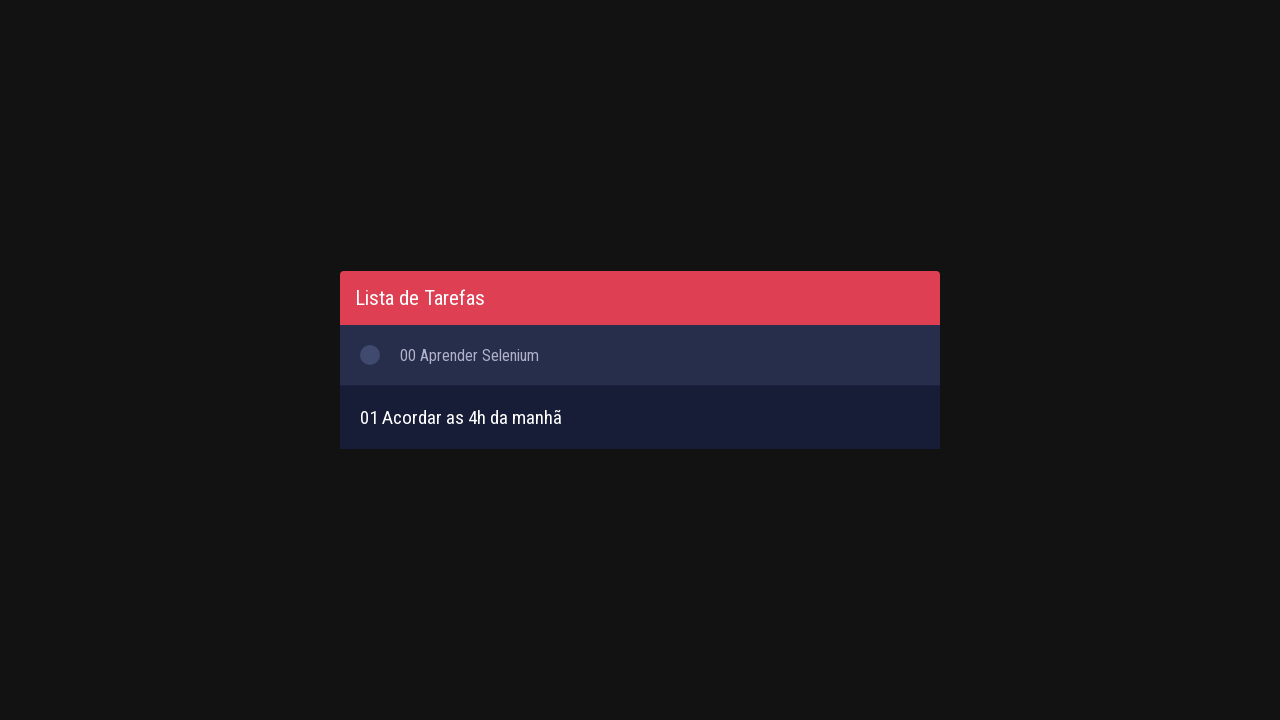

Pressed Enter to add second task on #inputTask
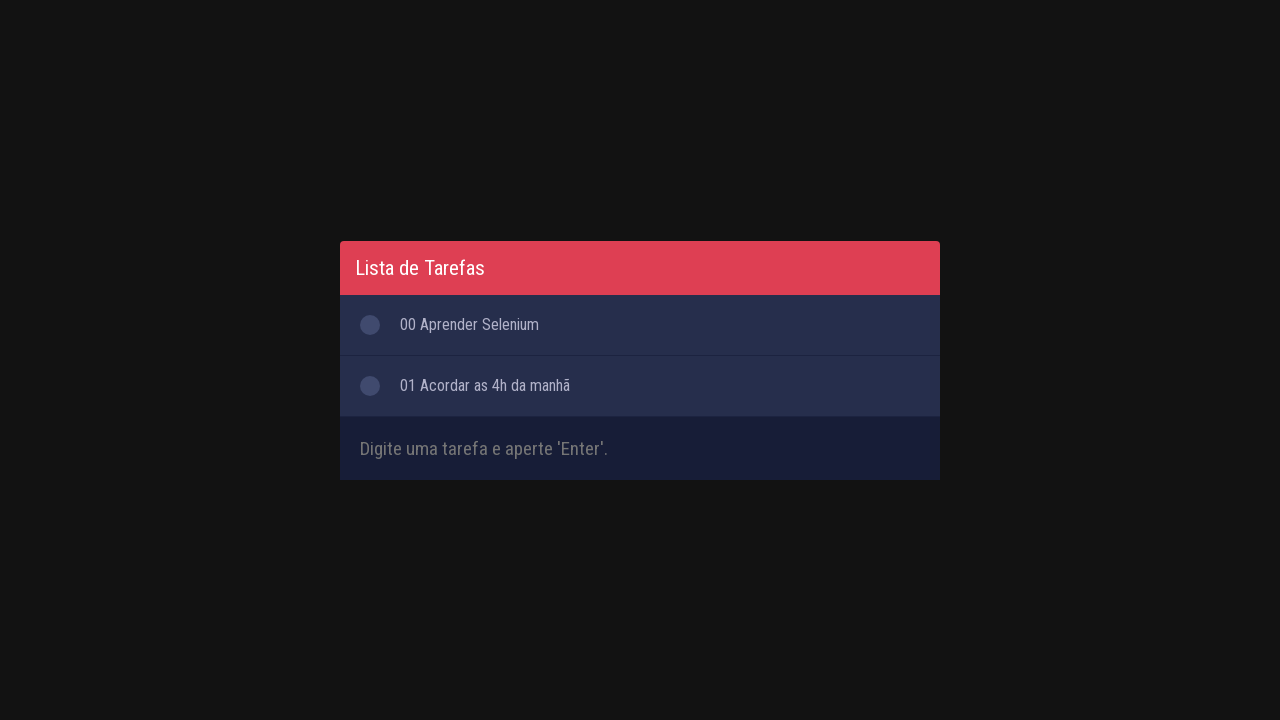

Filled input field with third task '02 Orar e Meditar' on #inputTask
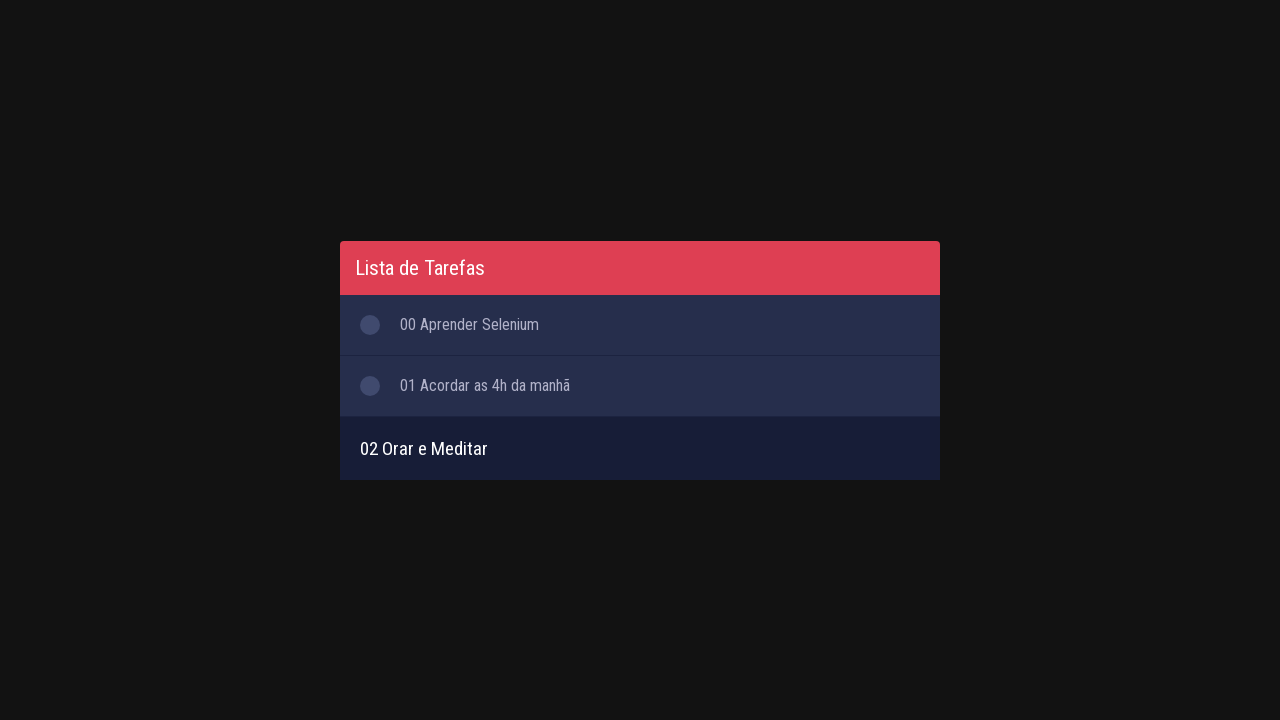

Pressed Enter to add third task on #inputTask
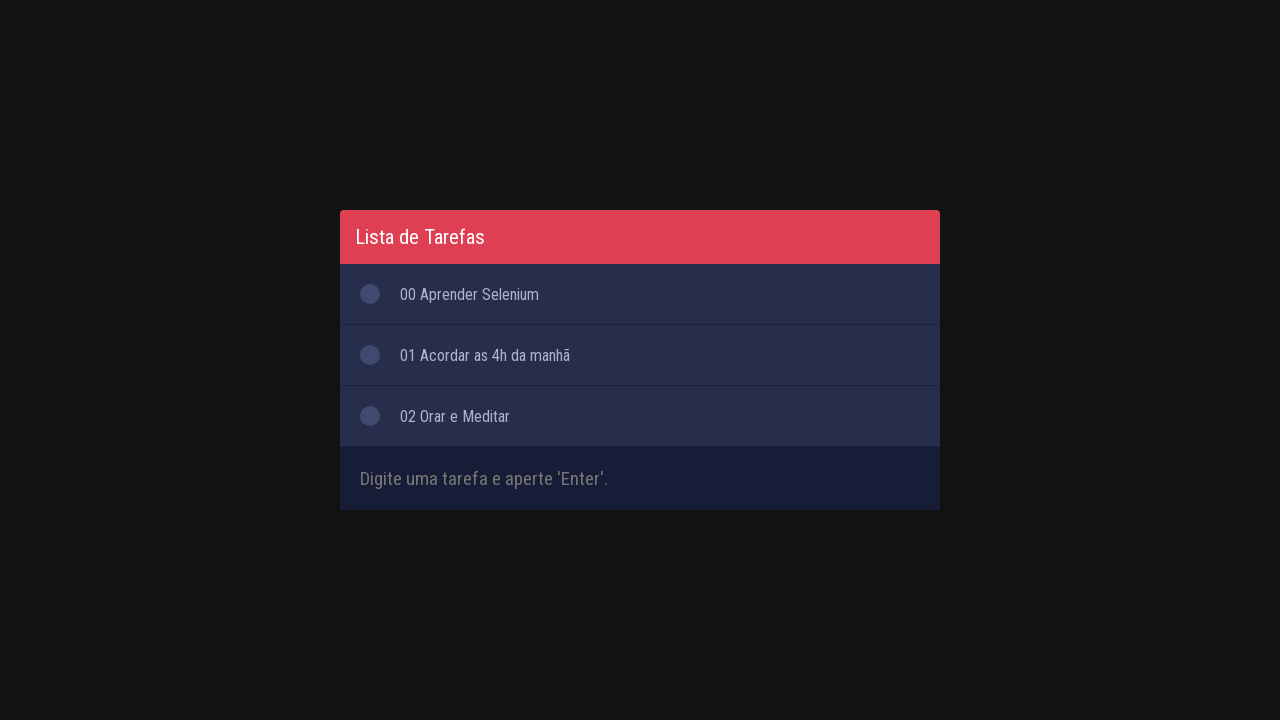

Filled input field with fourth task '03 Correr até a divisa' on #inputTask
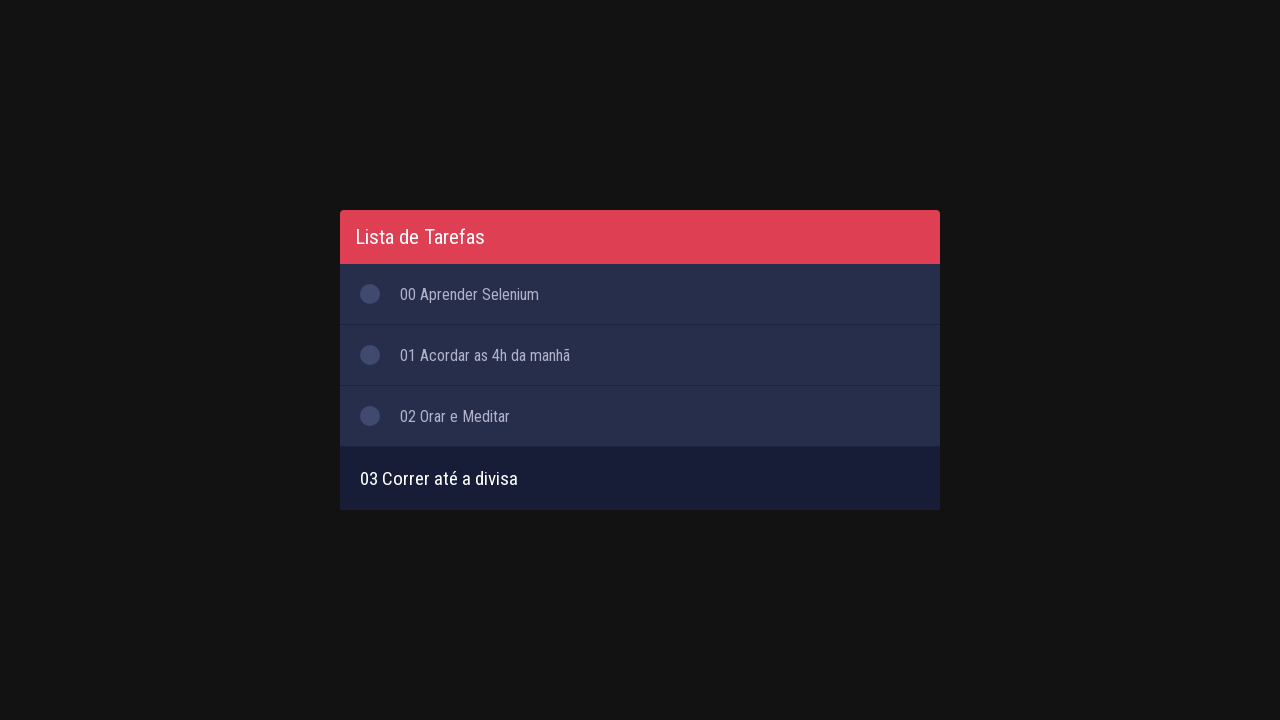

Pressed Enter to add fourth task on #inputTask
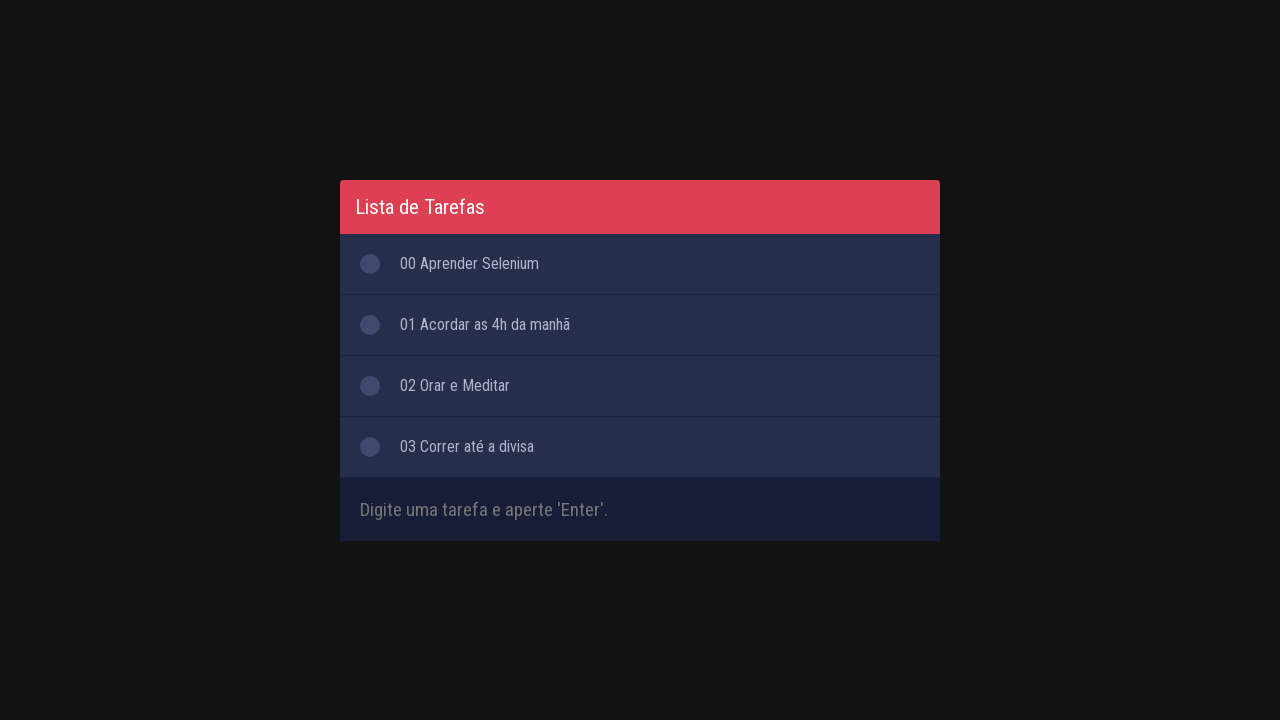

Filled input field with fifth task '04 Acordar e arrumar a Lisie' on #inputTask
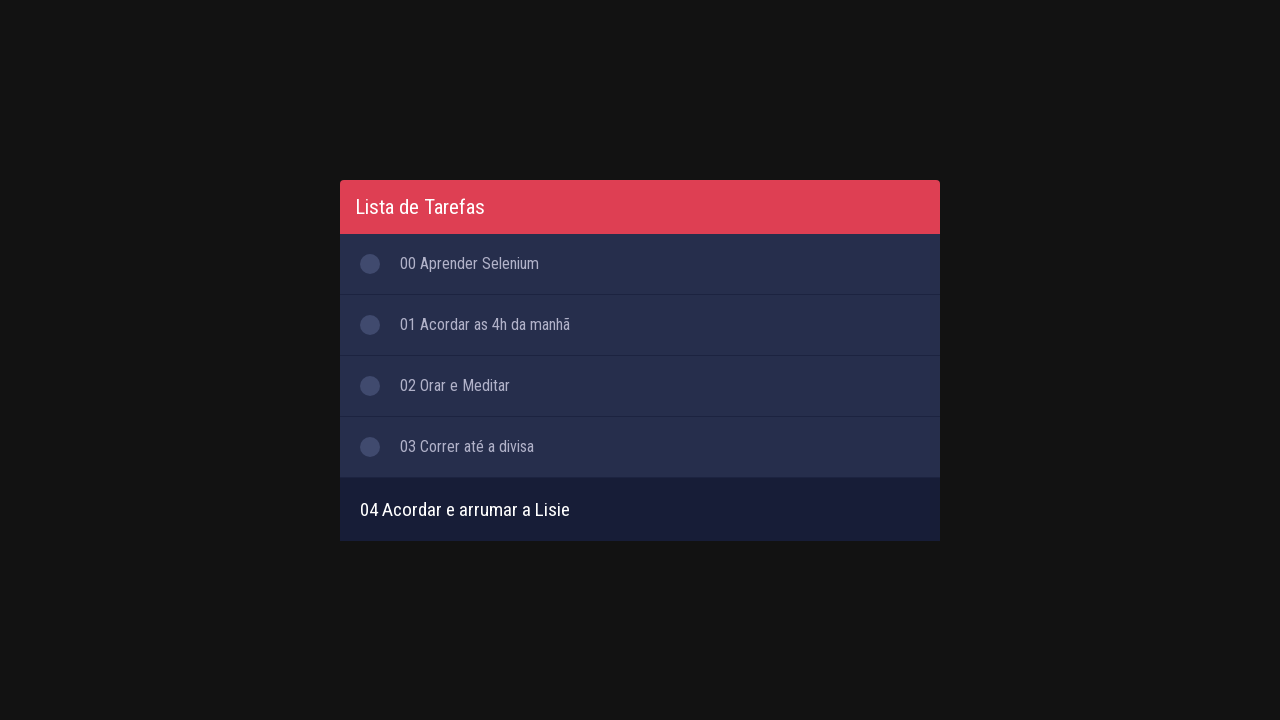

Pressed Enter to add fifth task on #inputTask
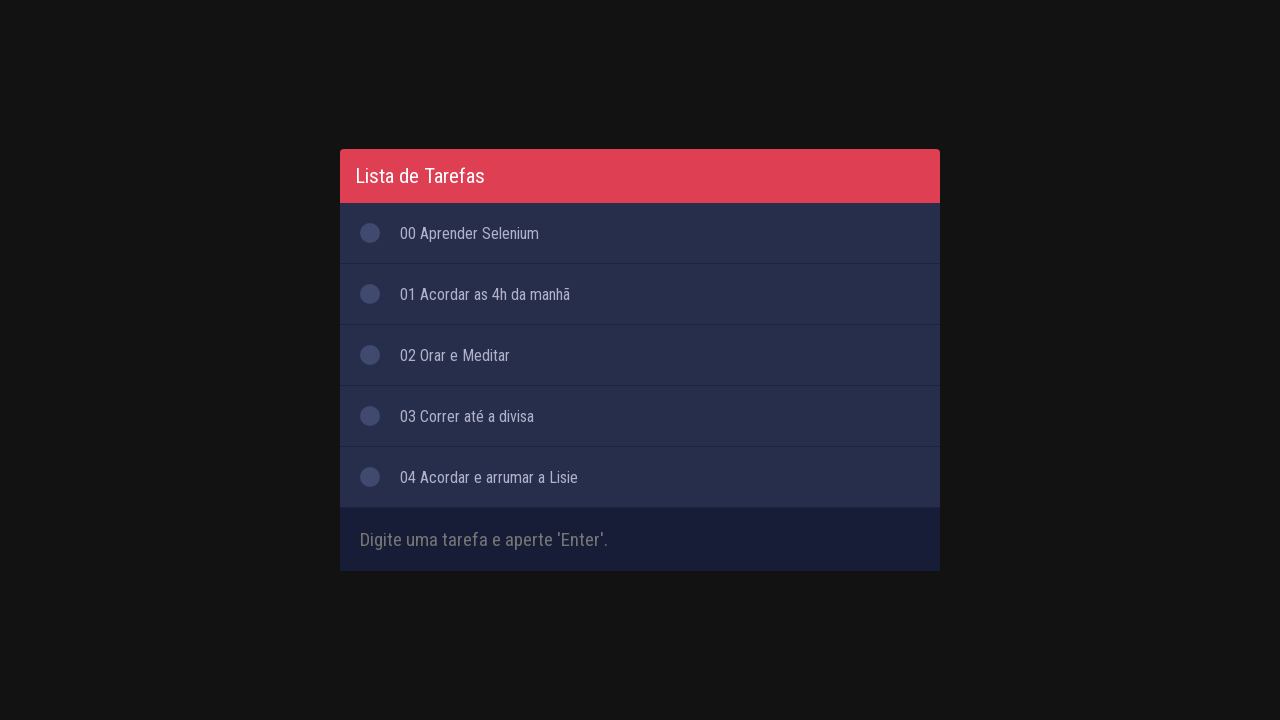

Filled input field with sixth task '05 Levar Lisie para a escola' on #inputTask
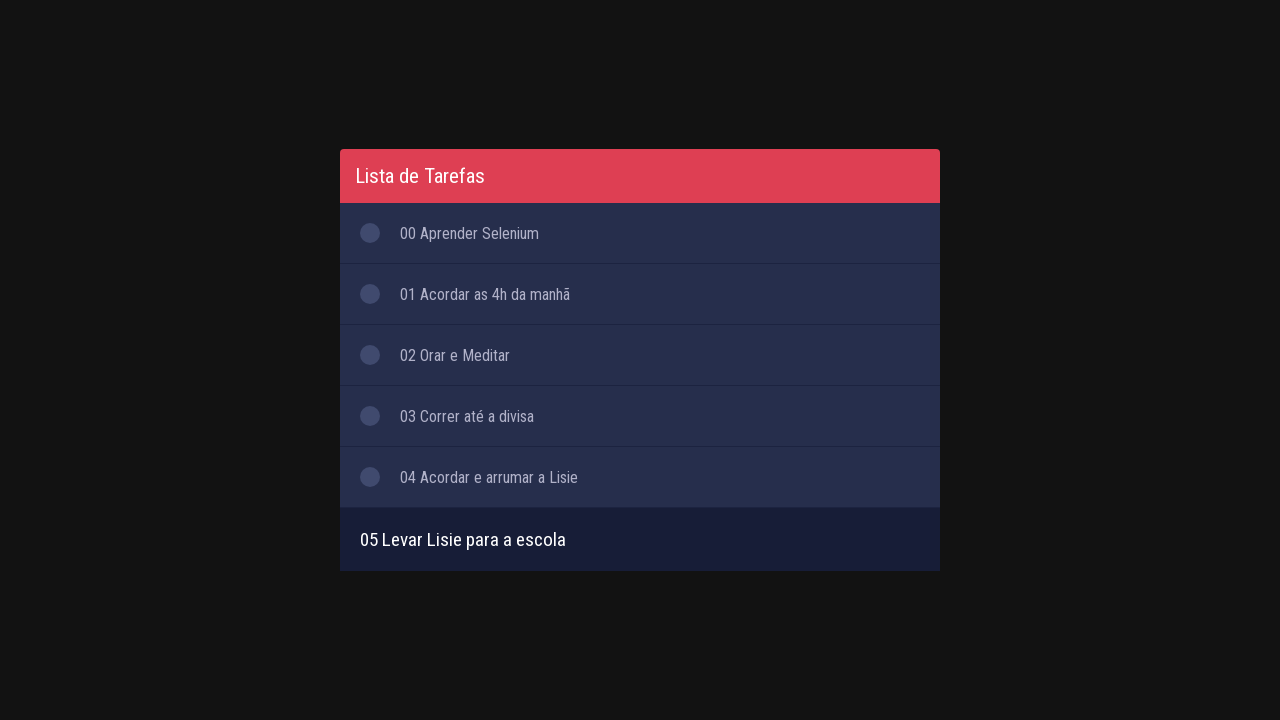

Pressed Enter to add sixth task on #inputTask
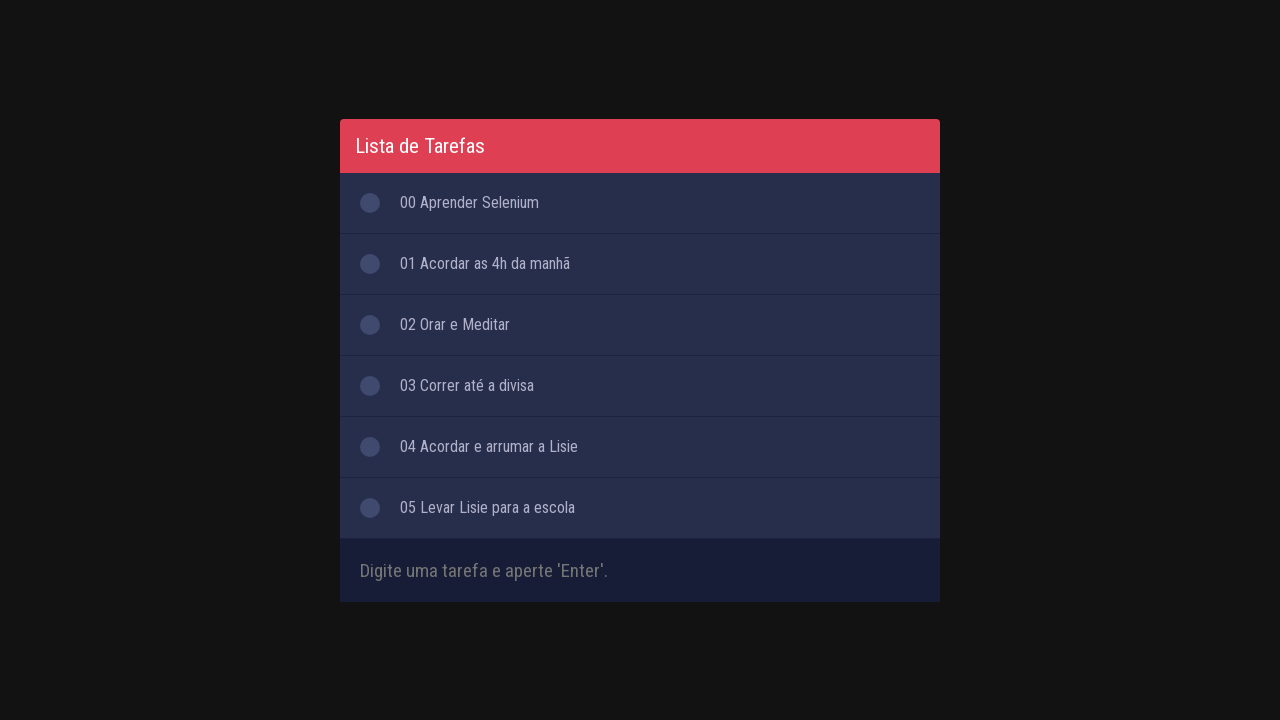

Filled input field with seventh task '06 Fazer Compras e Pagamentos' on #inputTask
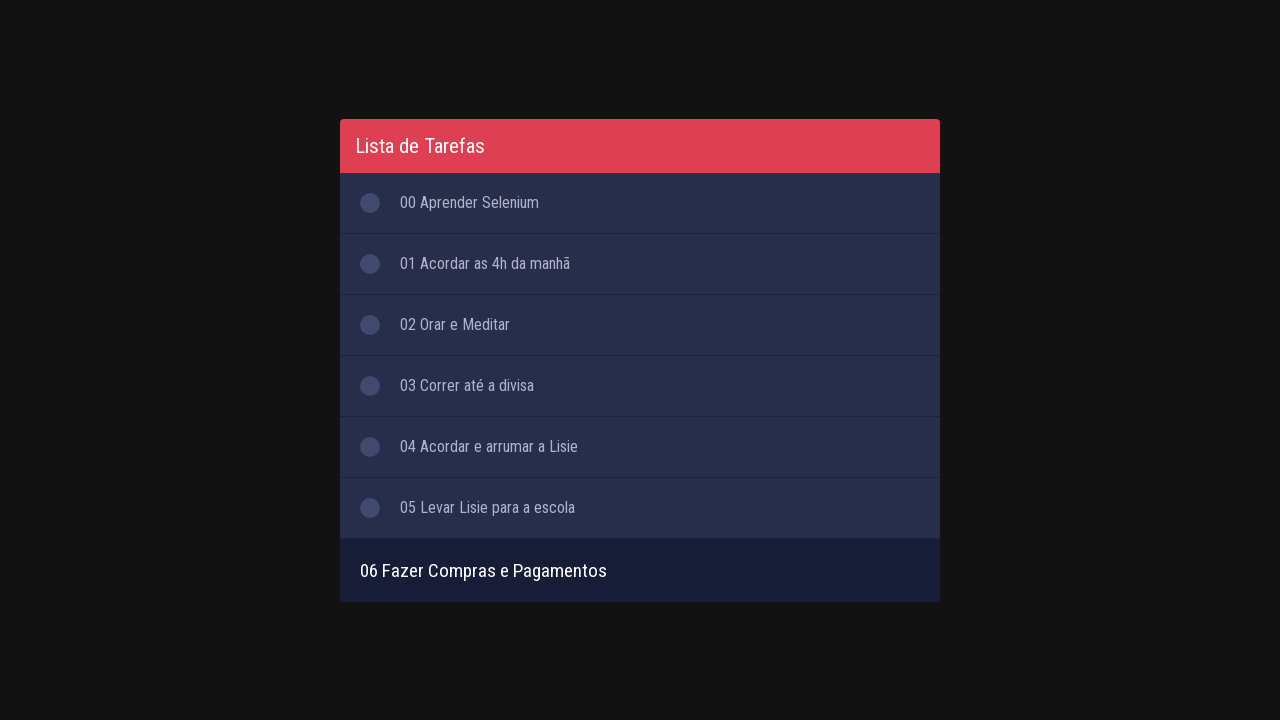

Pressed Enter to add seventh task on #inputTask
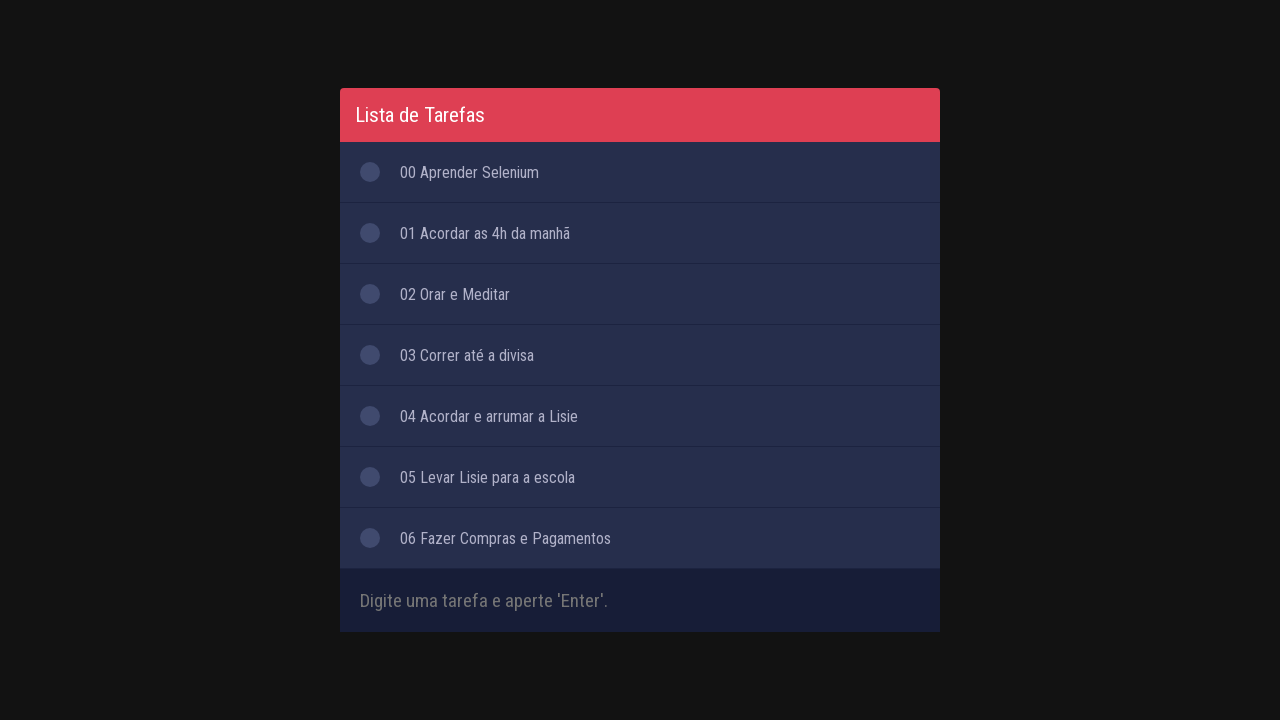

Filled input field with eighth task '07 Assistir aula de Inglês' on #inputTask
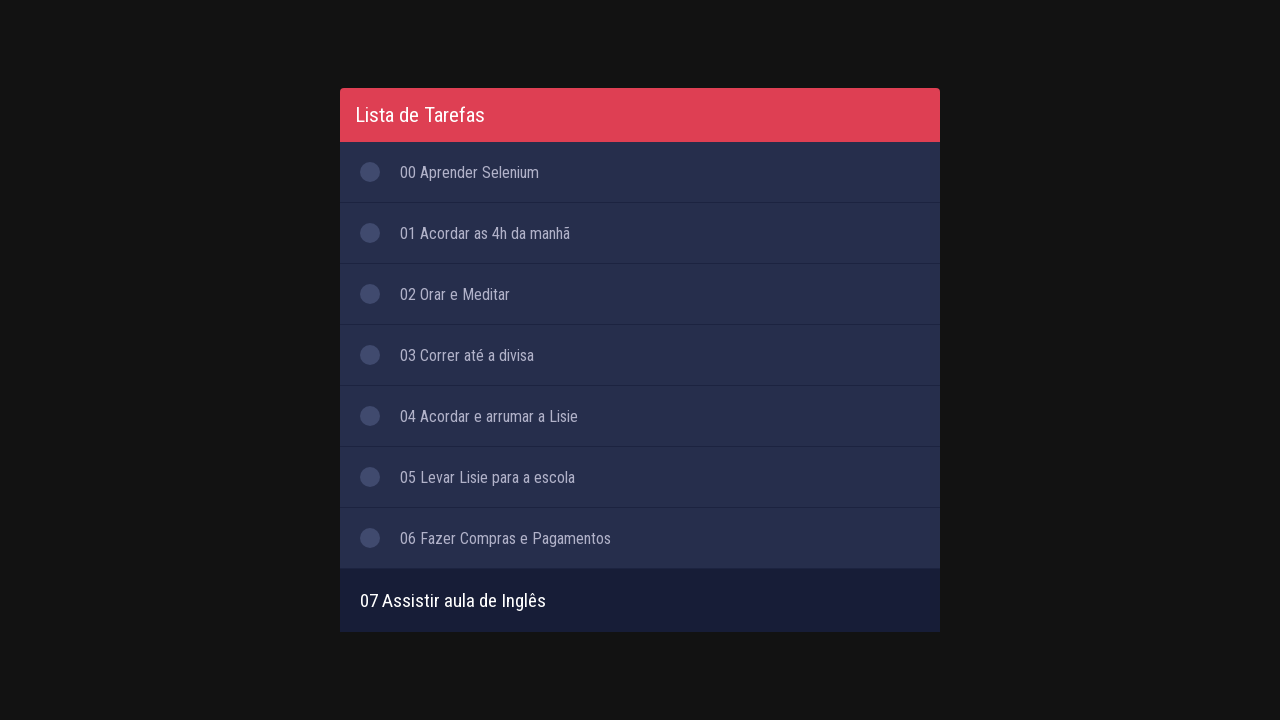

Pressed Enter to add eighth task on #inputTask
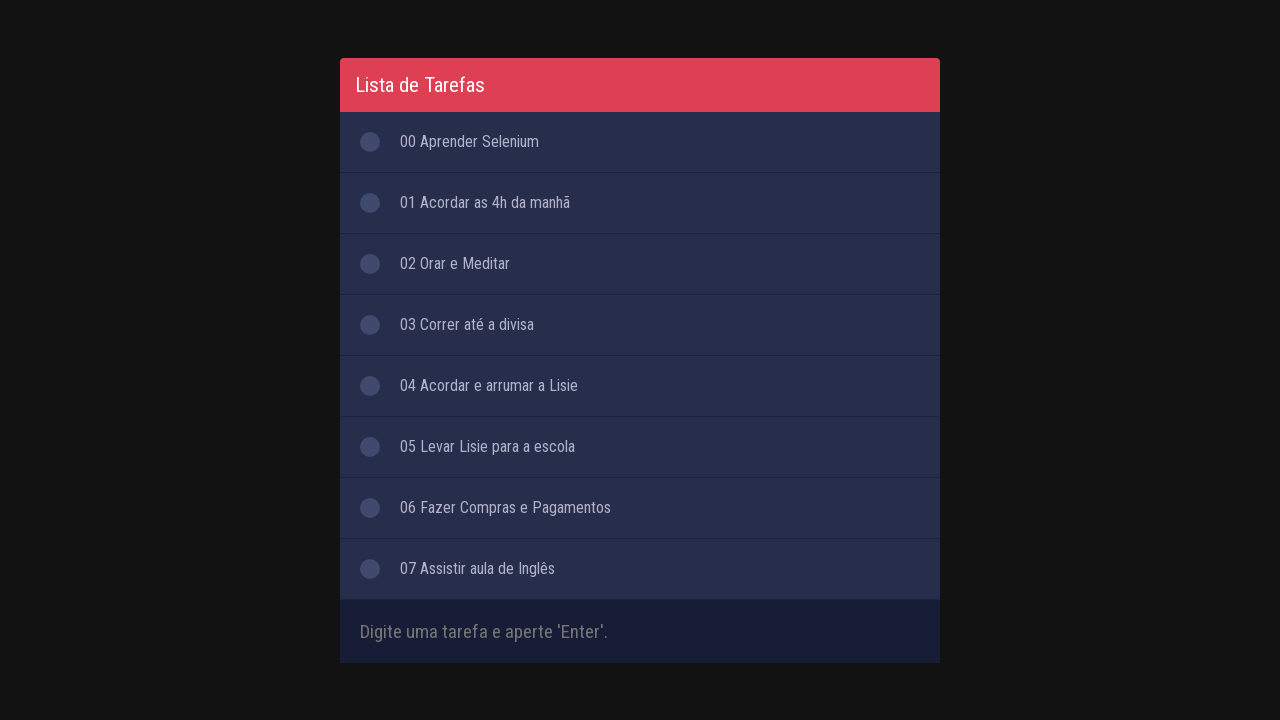

Filled input field with ninth task '08 Fazer o almoço' on #inputTask
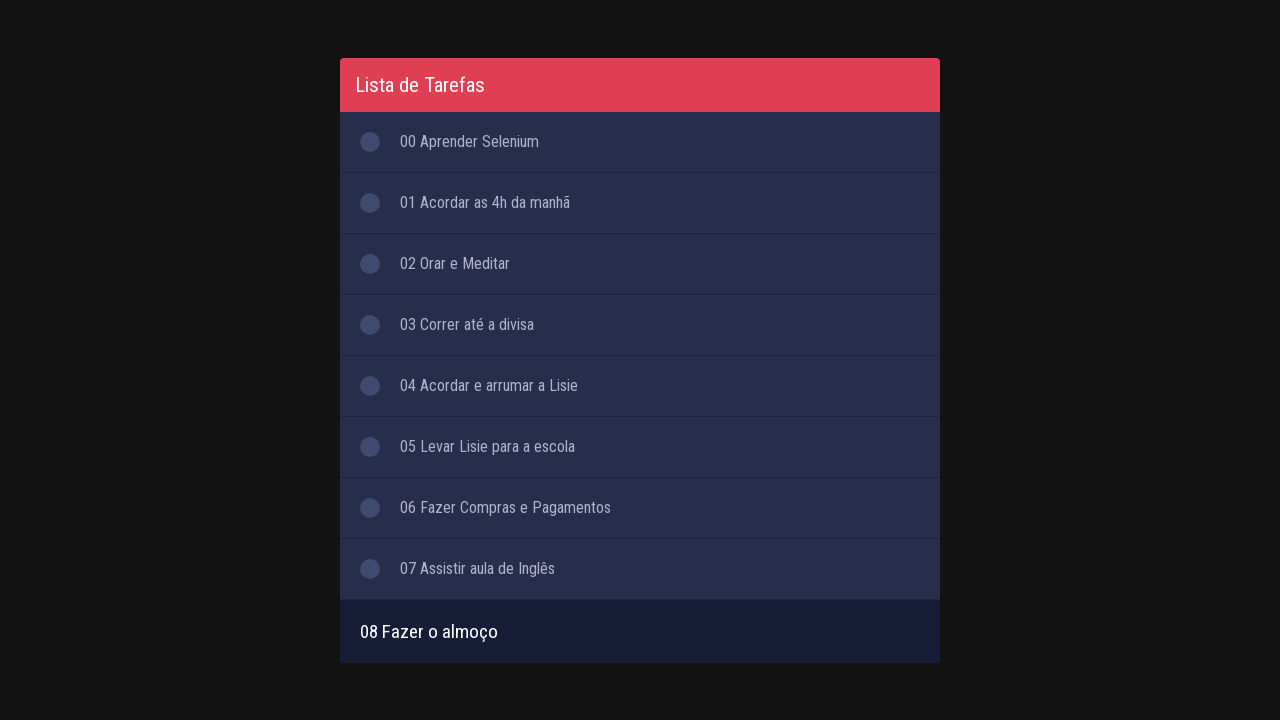

Pressed Enter to add ninth task on #inputTask
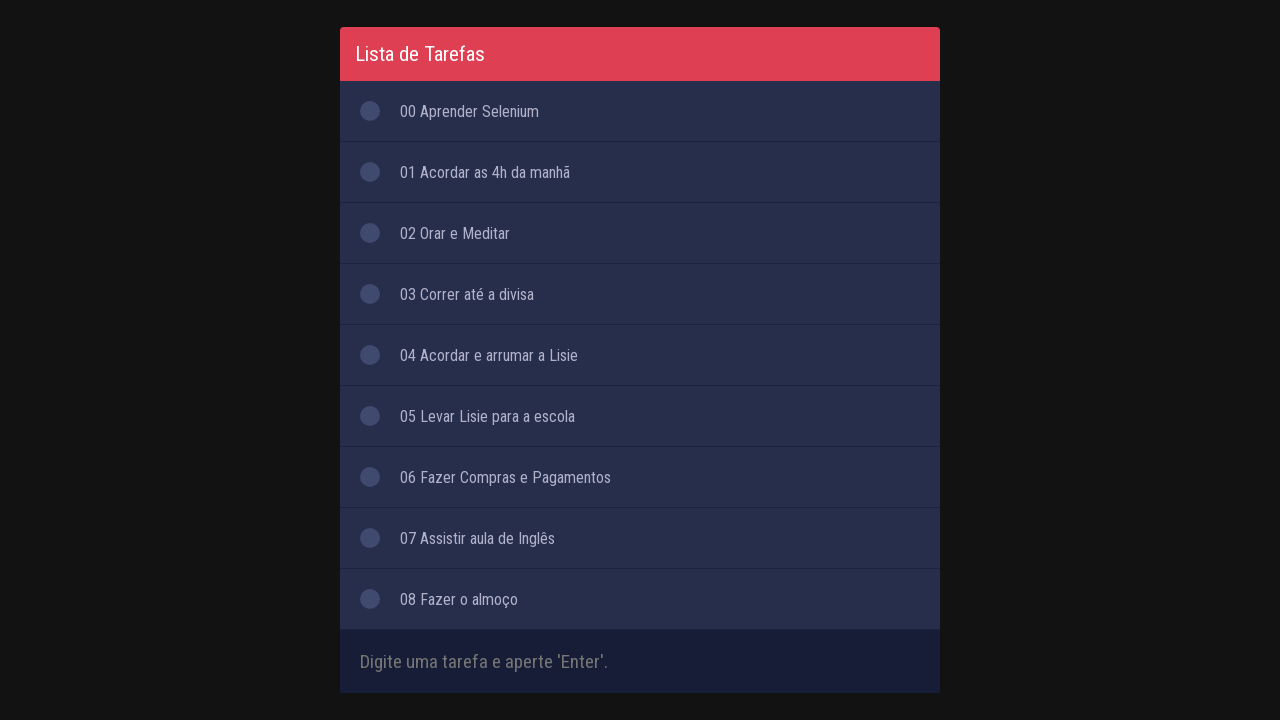

Filled input field with tenth task '09 Montar Planejamento Contábil' on #inputTask
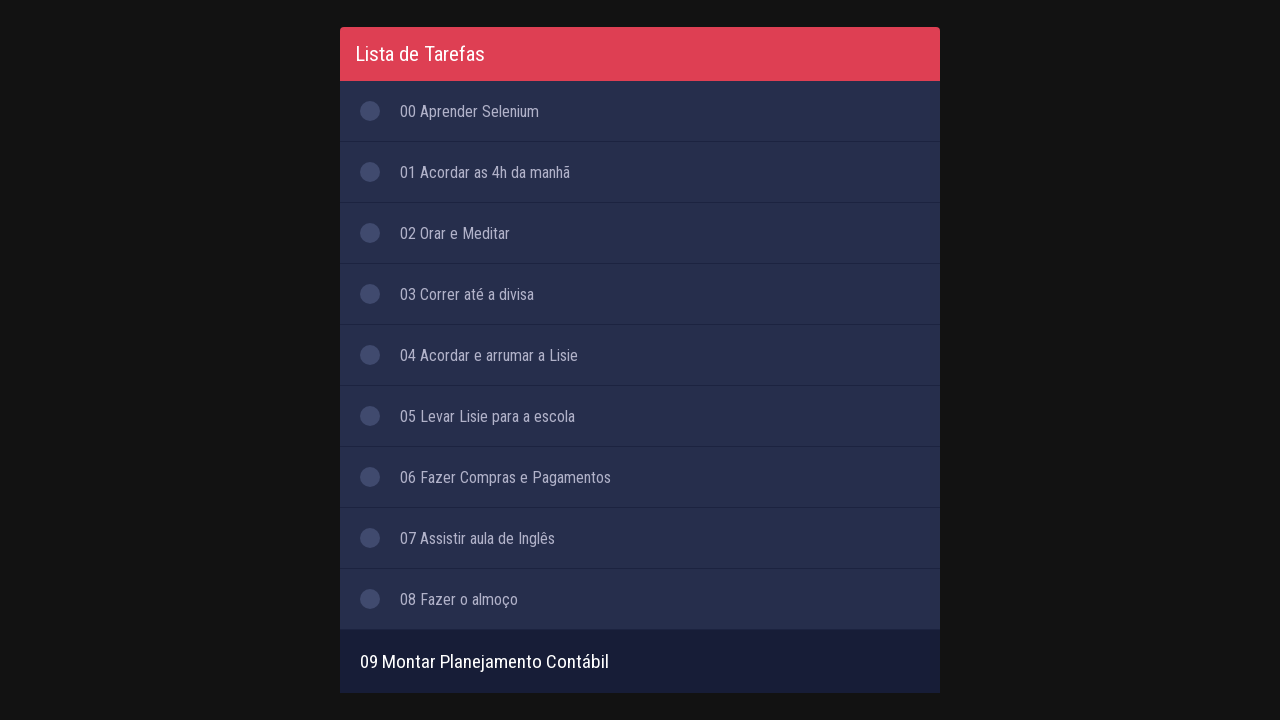

Pressed Enter to add tenth task on #inputTask
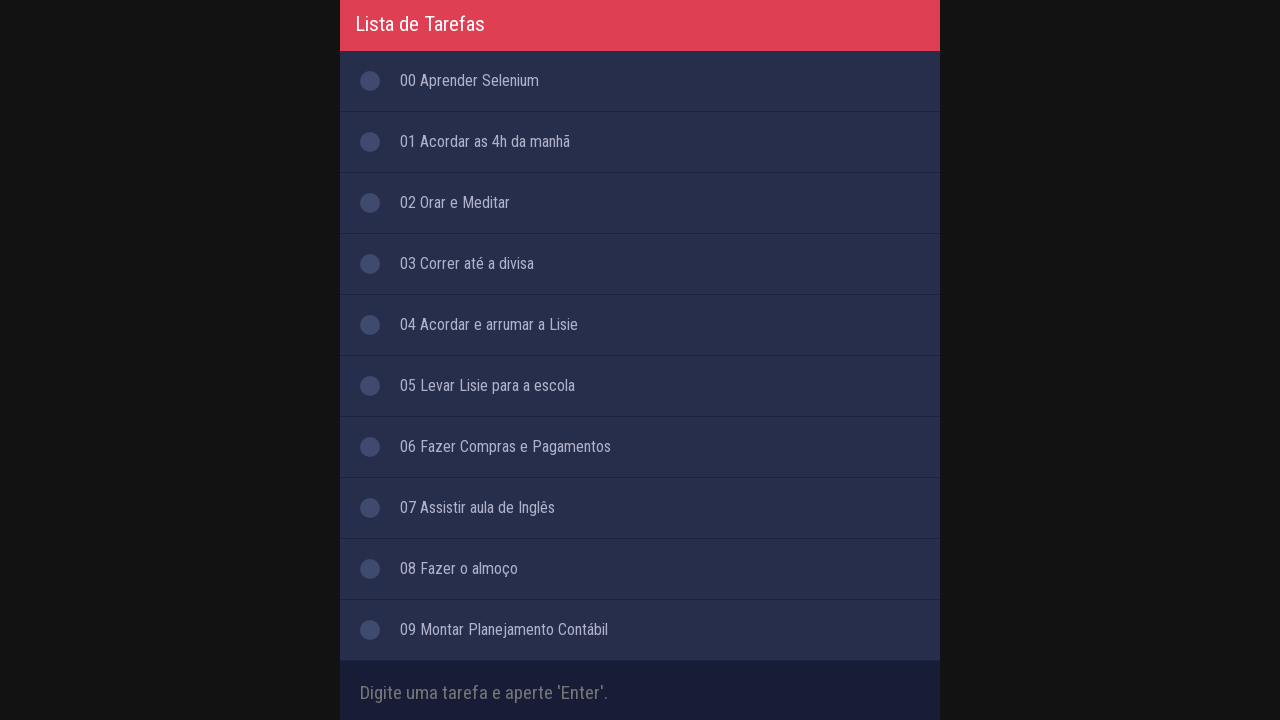

Filled input field with eleventh task '10 Verificar NF e CNDs da empresa XXX' on #inputTask
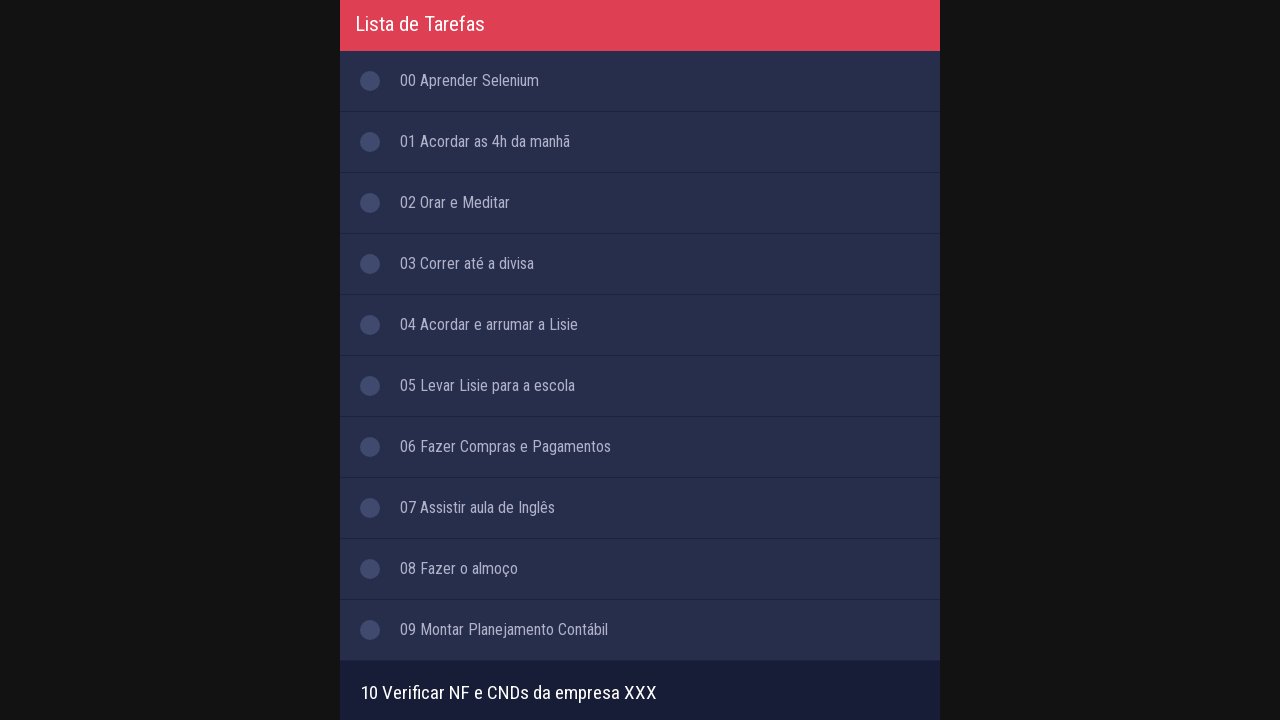

Pressed Enter to add eleventh task on #inputTask
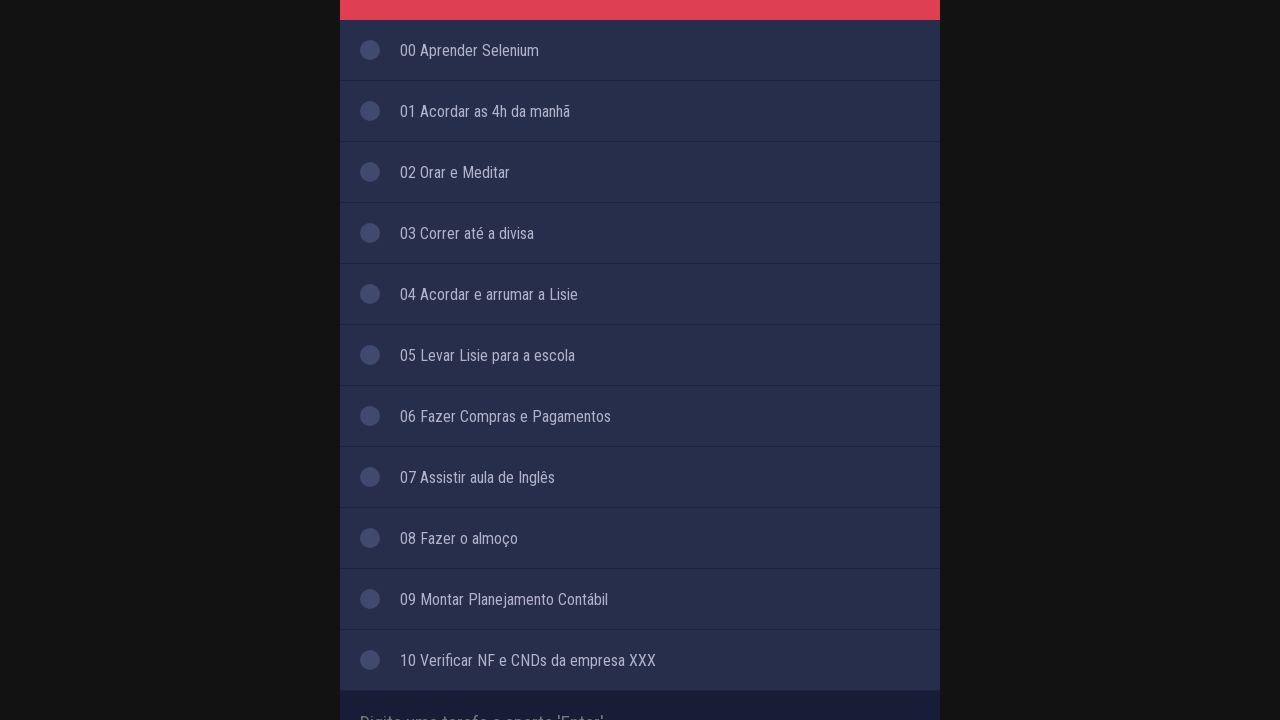

All eleven tasks are now visible in the todo list
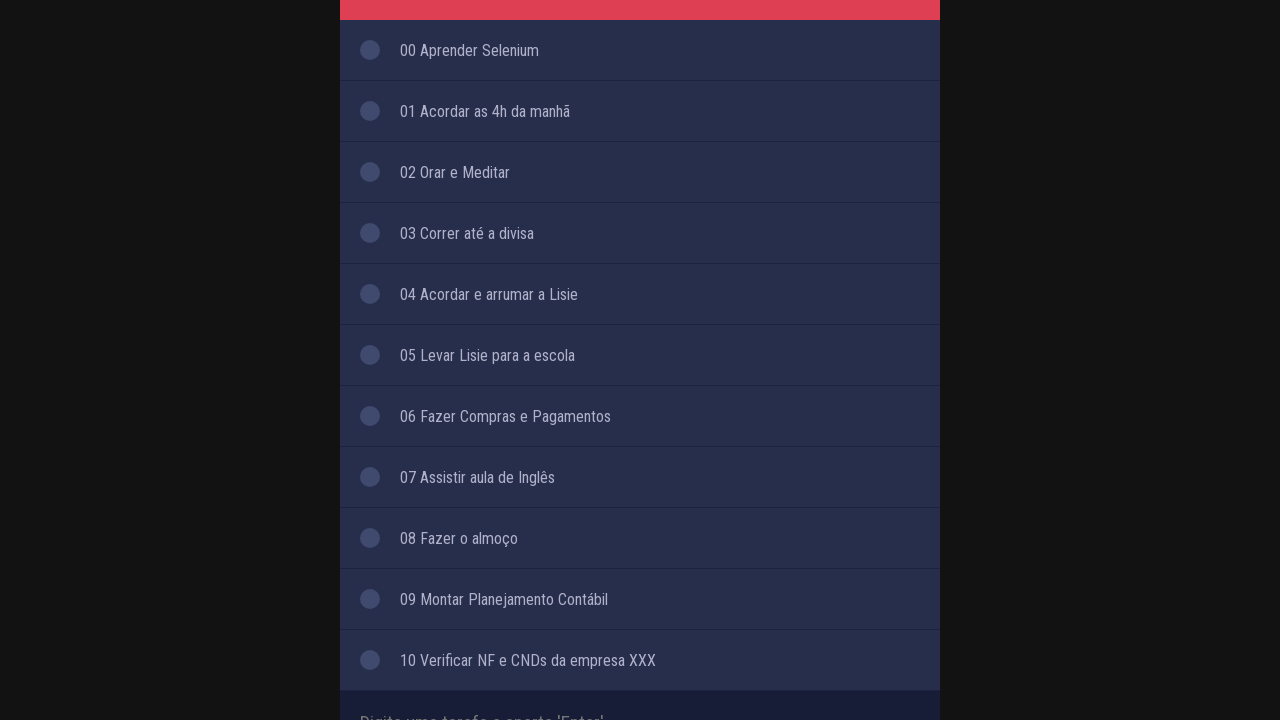

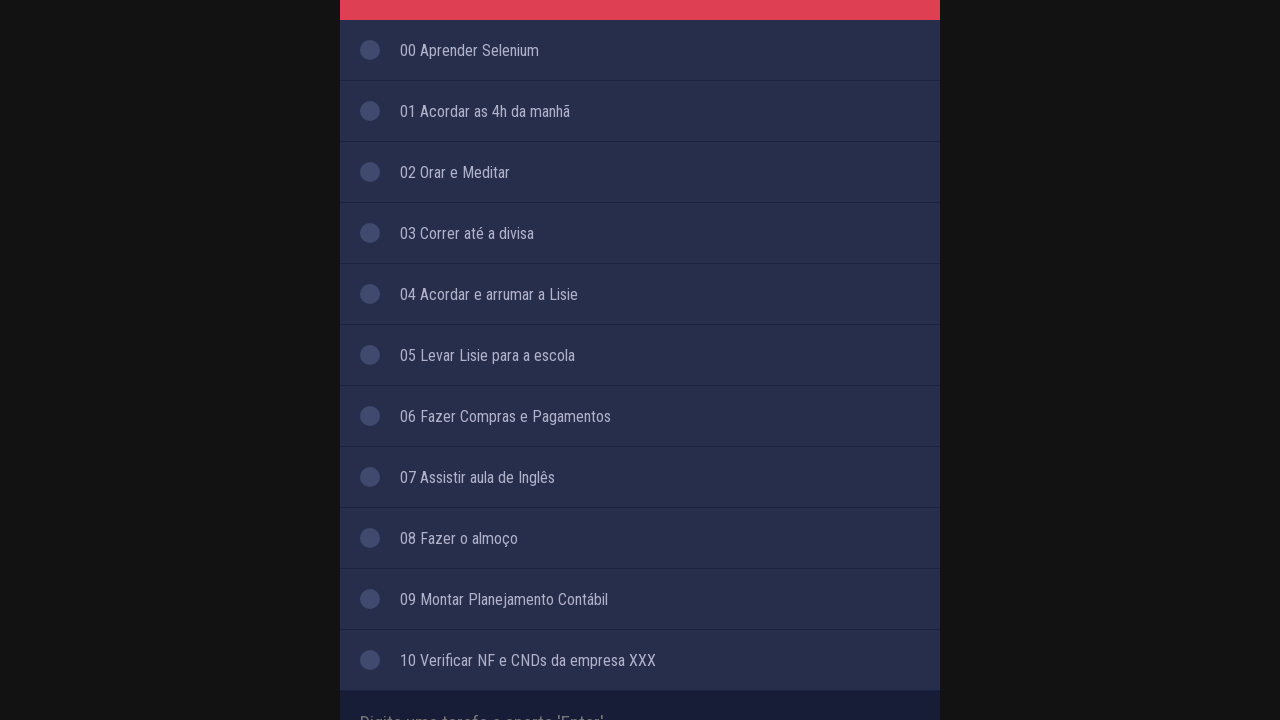